Tests the Dynamic Properties component on DemoQA by waiting for button color change, checking random ID, and interacting with buttons that become enabled/visible after delays.

Starting URL: https://demoqa.com

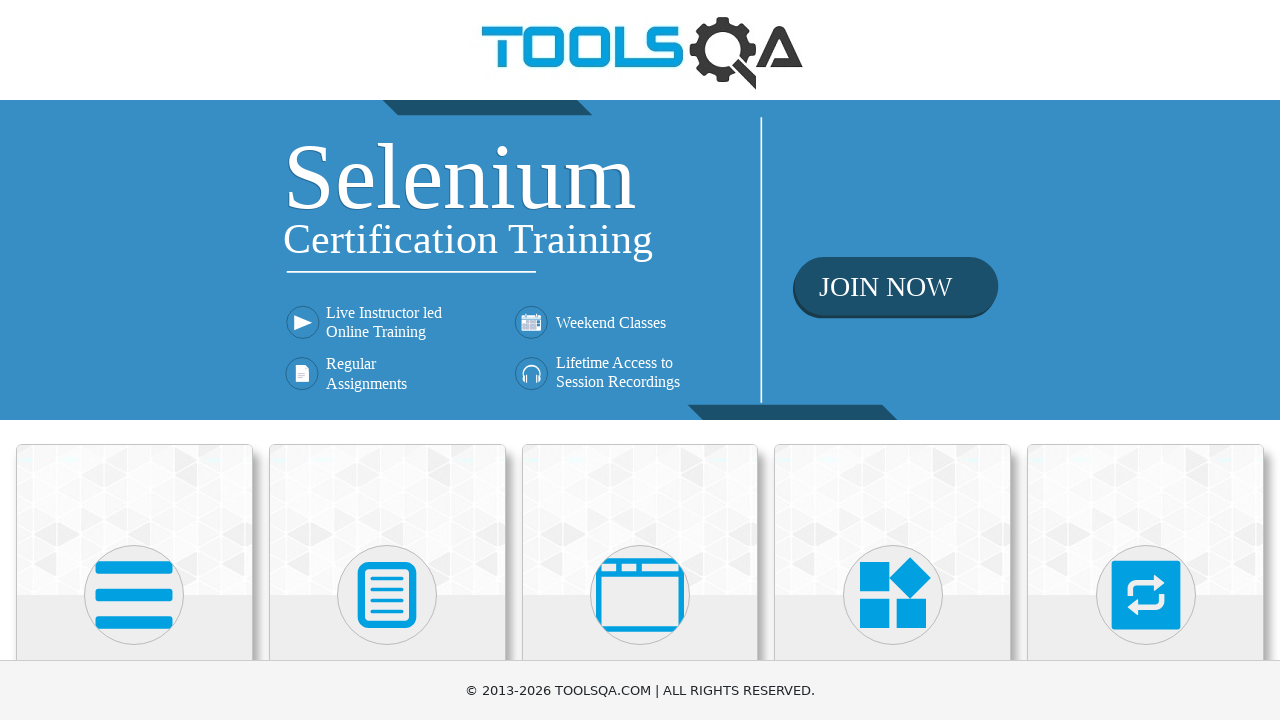

Clicked on Elements menu at (134, 360) on xpath=//h5[normalize-space()='Elements']
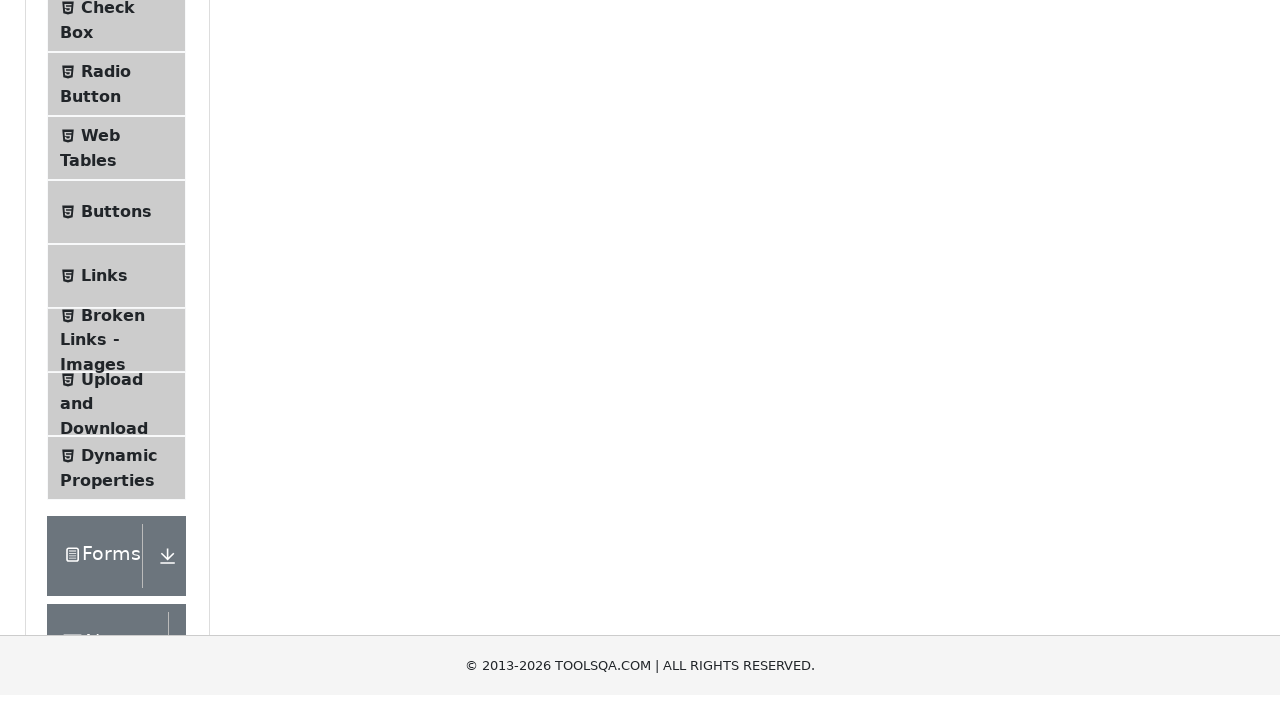

Clicked on Dynamic Properties submenu at (116, 360) on #item-8
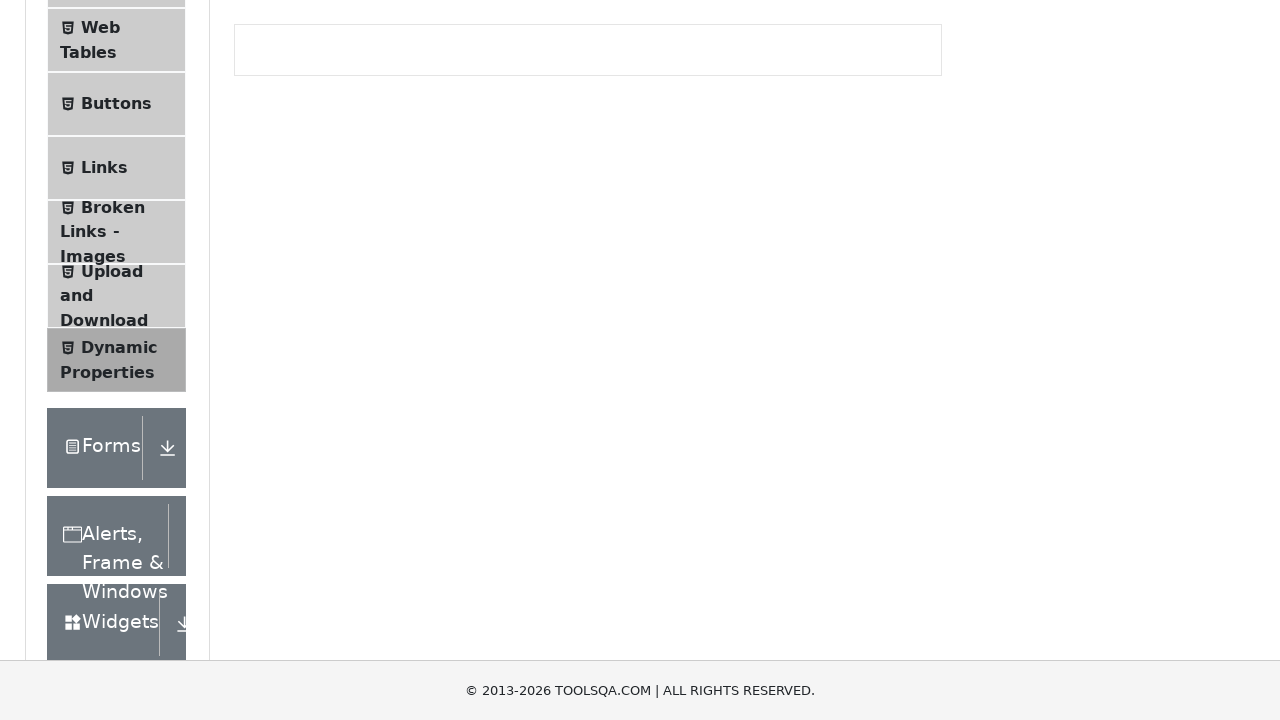

Waited for color change button to be present (color changes after 5 seconds)
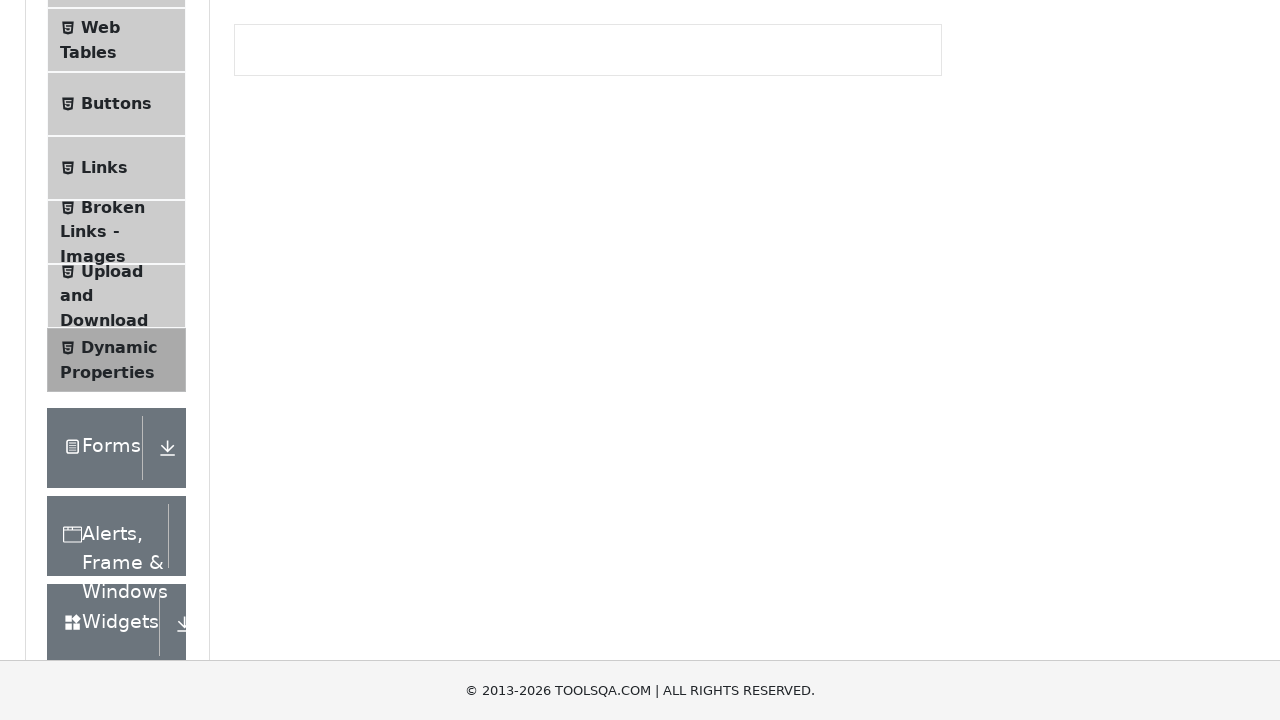

Waited for Enable After button to become enabled (timeout: 6000ms)
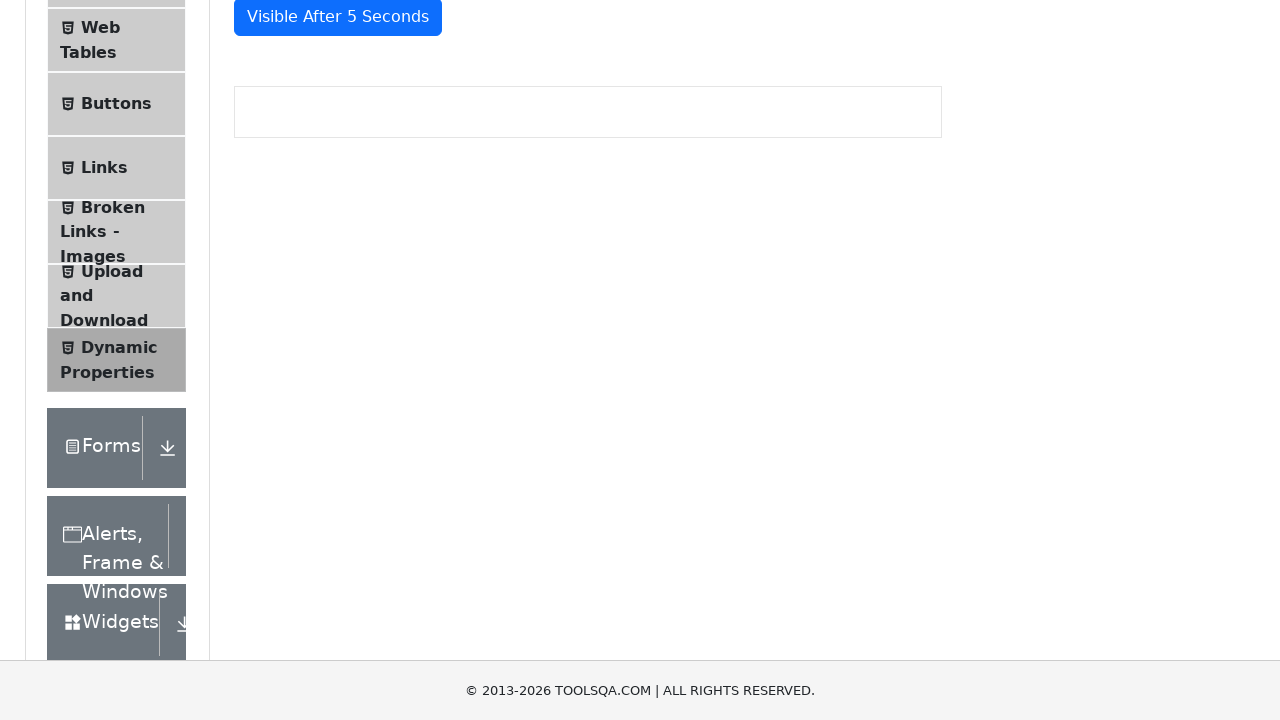

Clicked the Enable After button at (333, 306) on #enableAfter
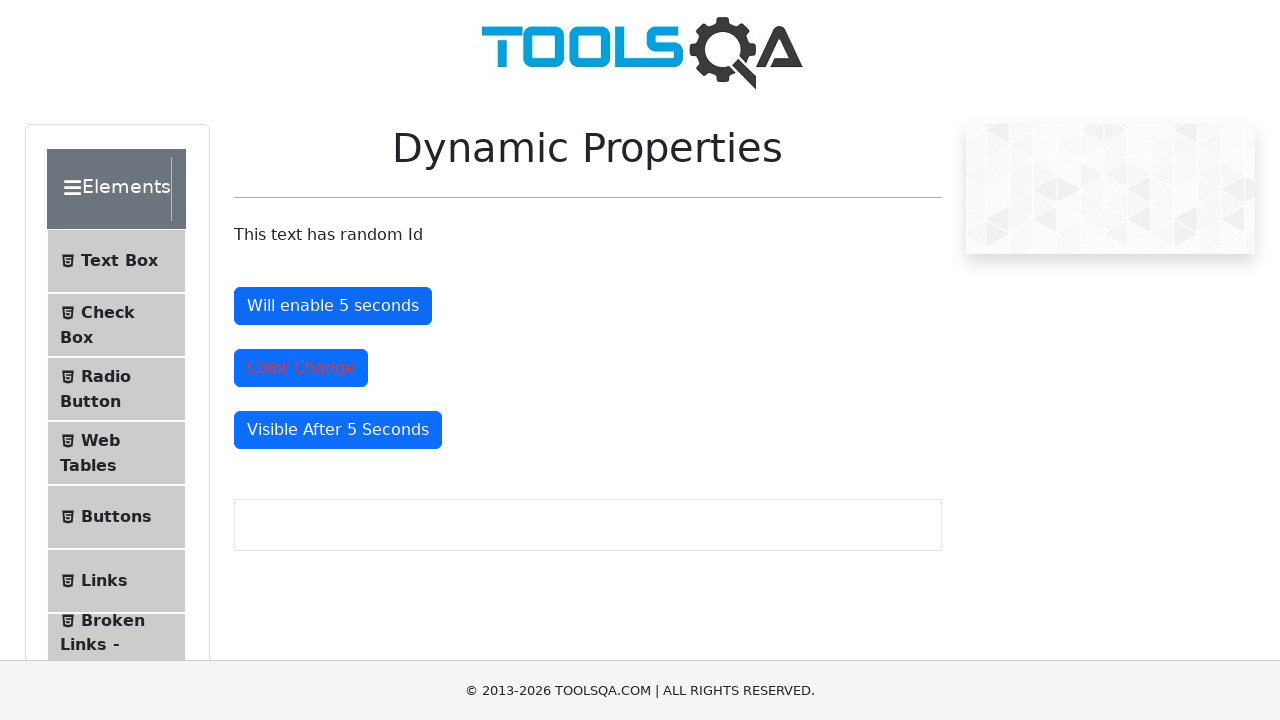

Waited for Visible After button to appear (timeout: 6000ms)
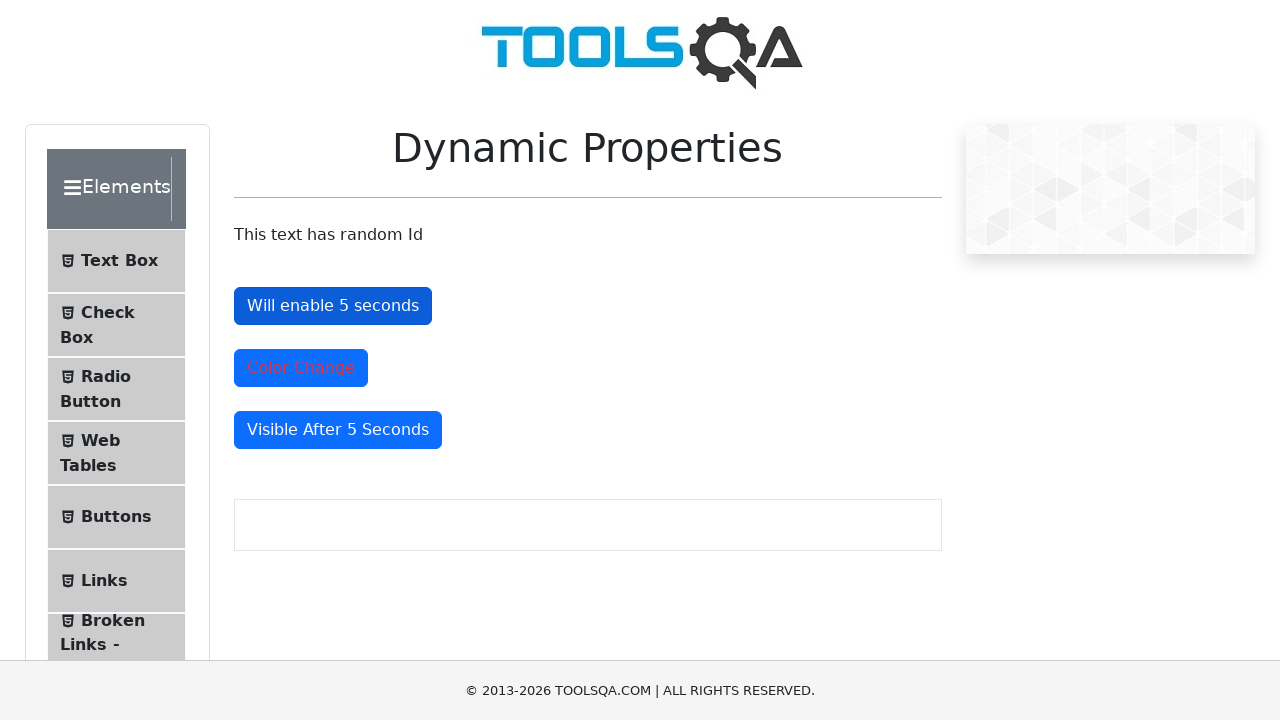

Clicked the Visible After button at (338, 430) on #visibleAfter
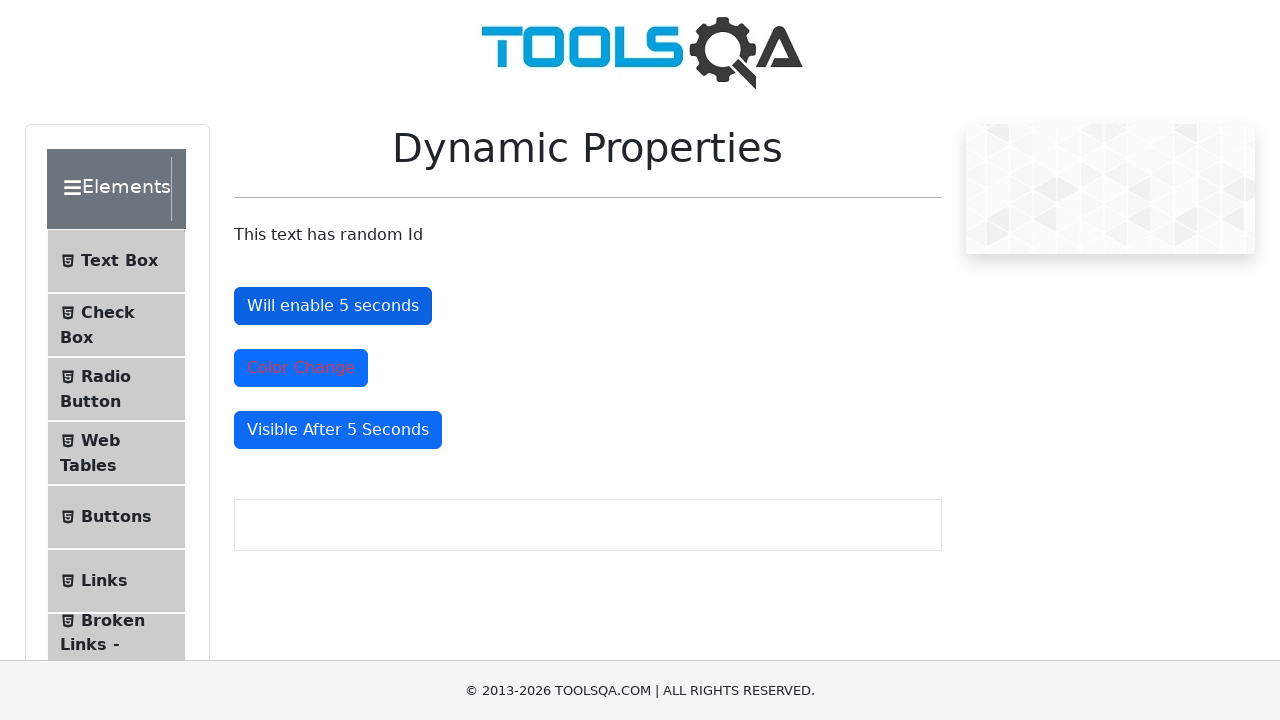

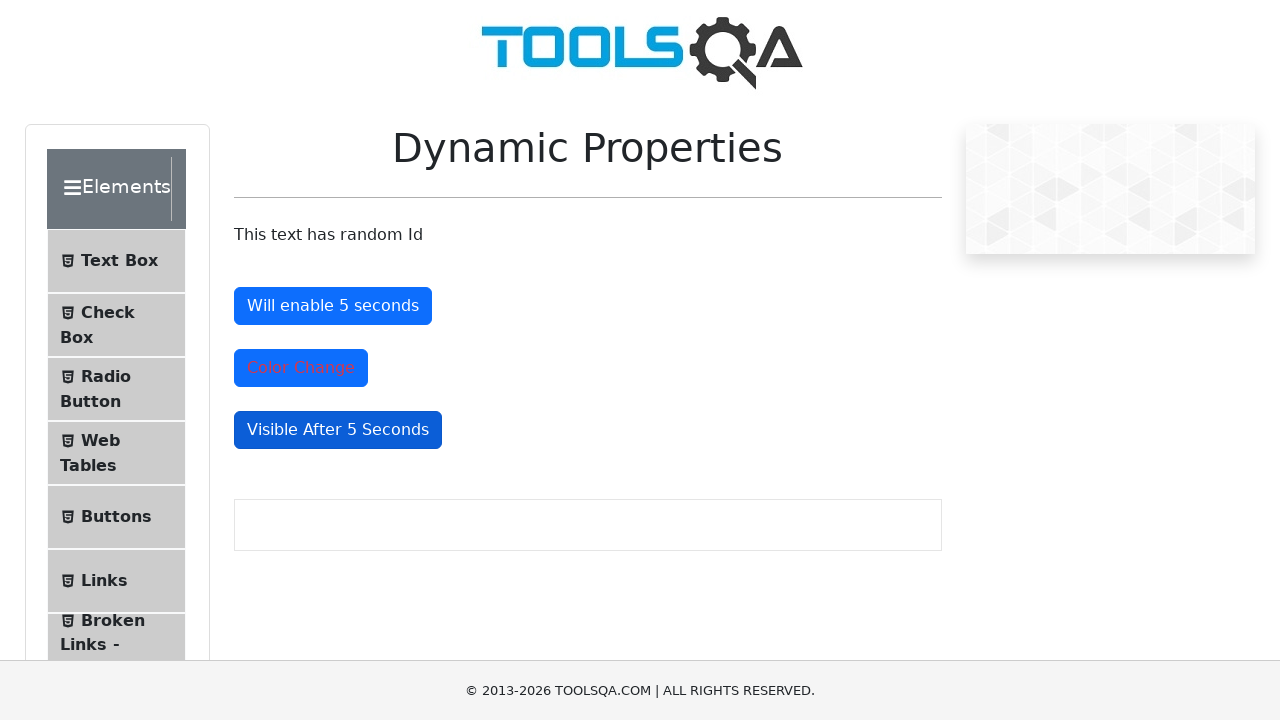